Tests keyboard key press functionality by sending SPACE and LEFT arrow keys to an input element and verifying the displayed result text.

Starting URL: http://the-internet.herokuapp.com/key_presses

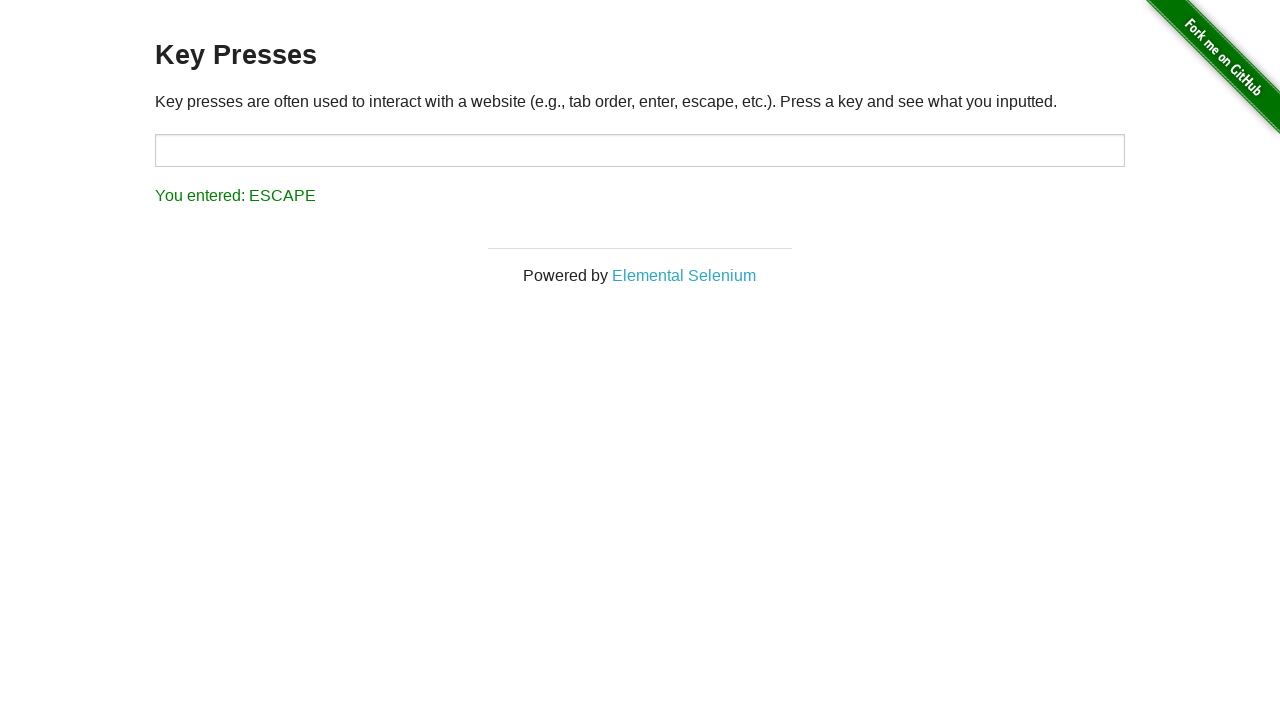

Pressed SPACE key on target element on #target
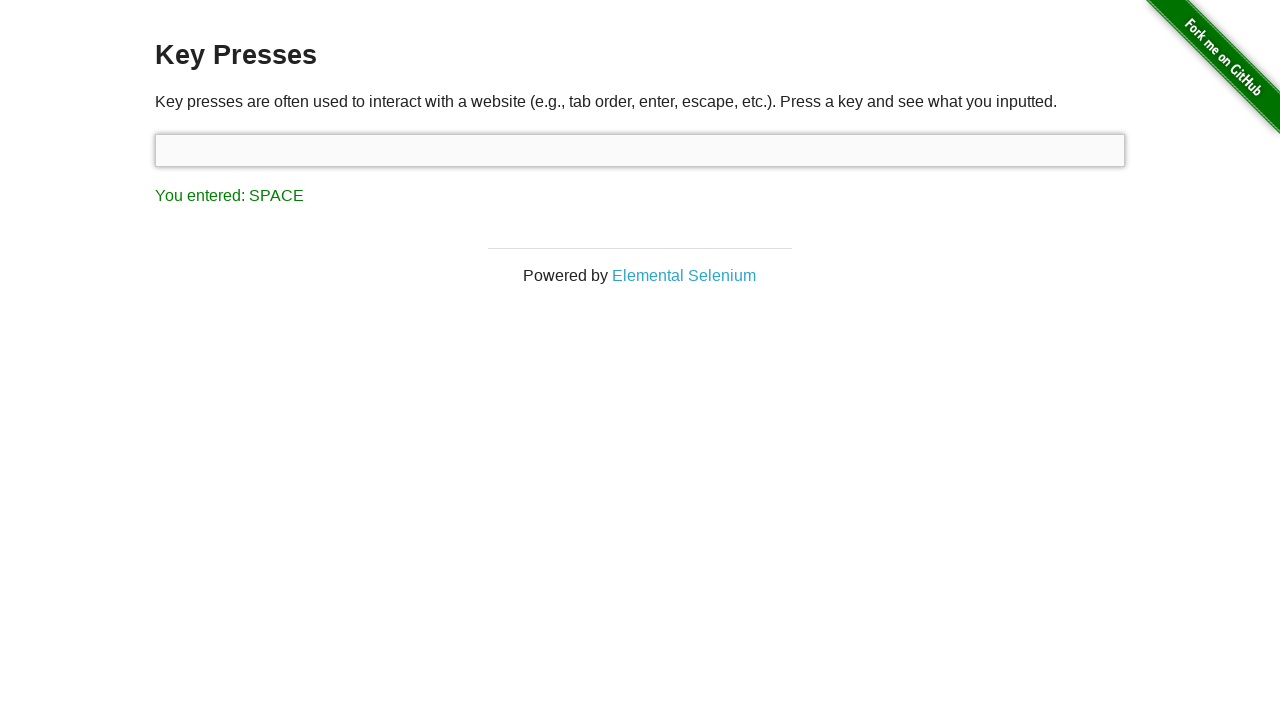

Result element loaded after SPACE key press
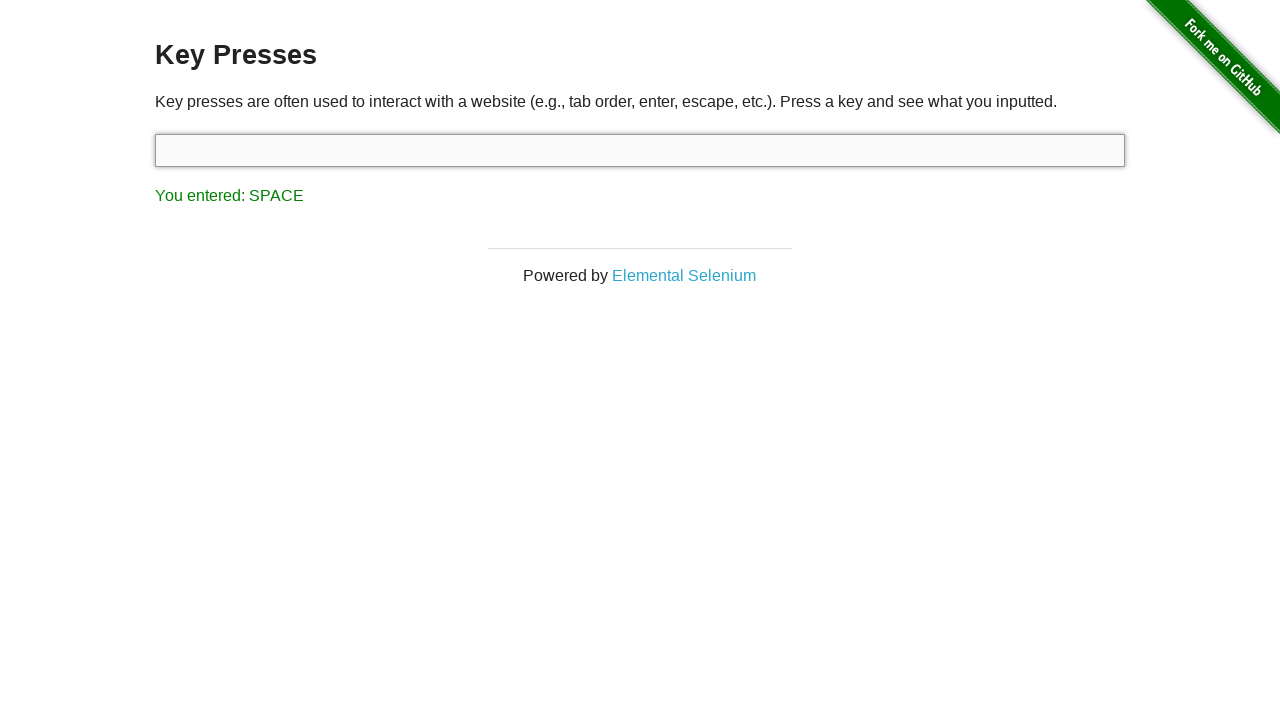

Verified result text contains 'You entered: SPACE'
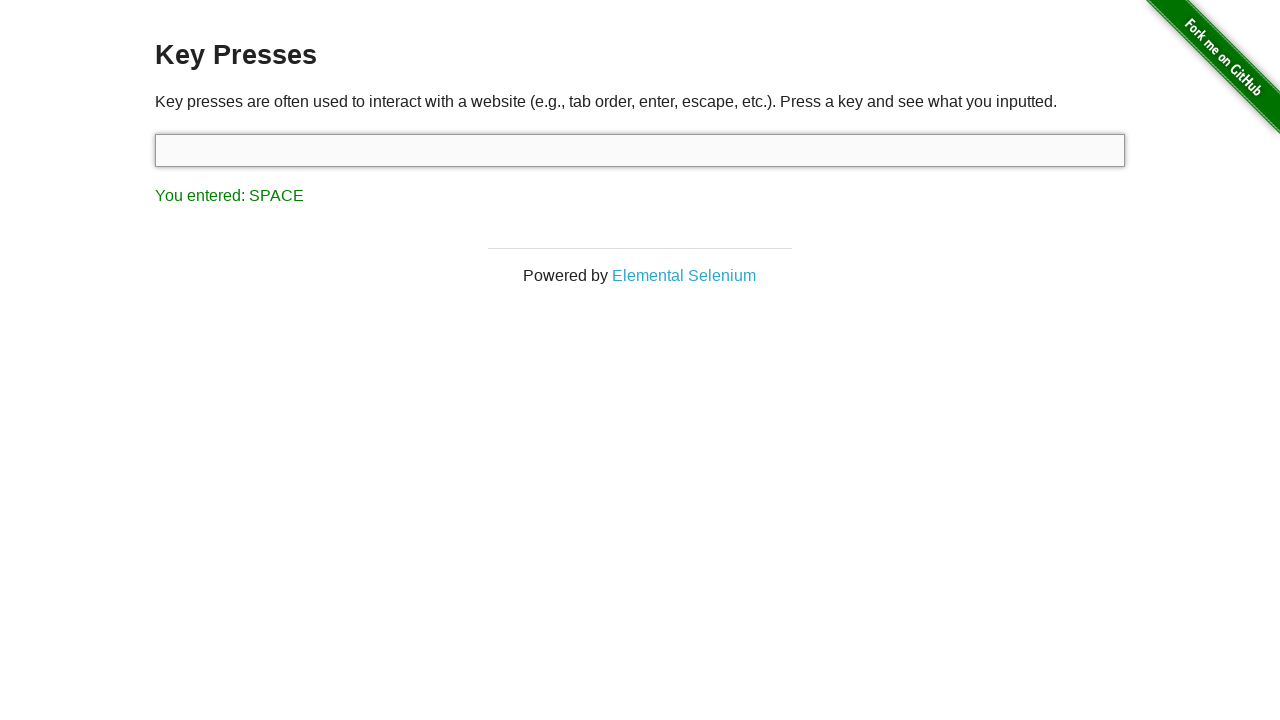

Pressed LEFT arrow key
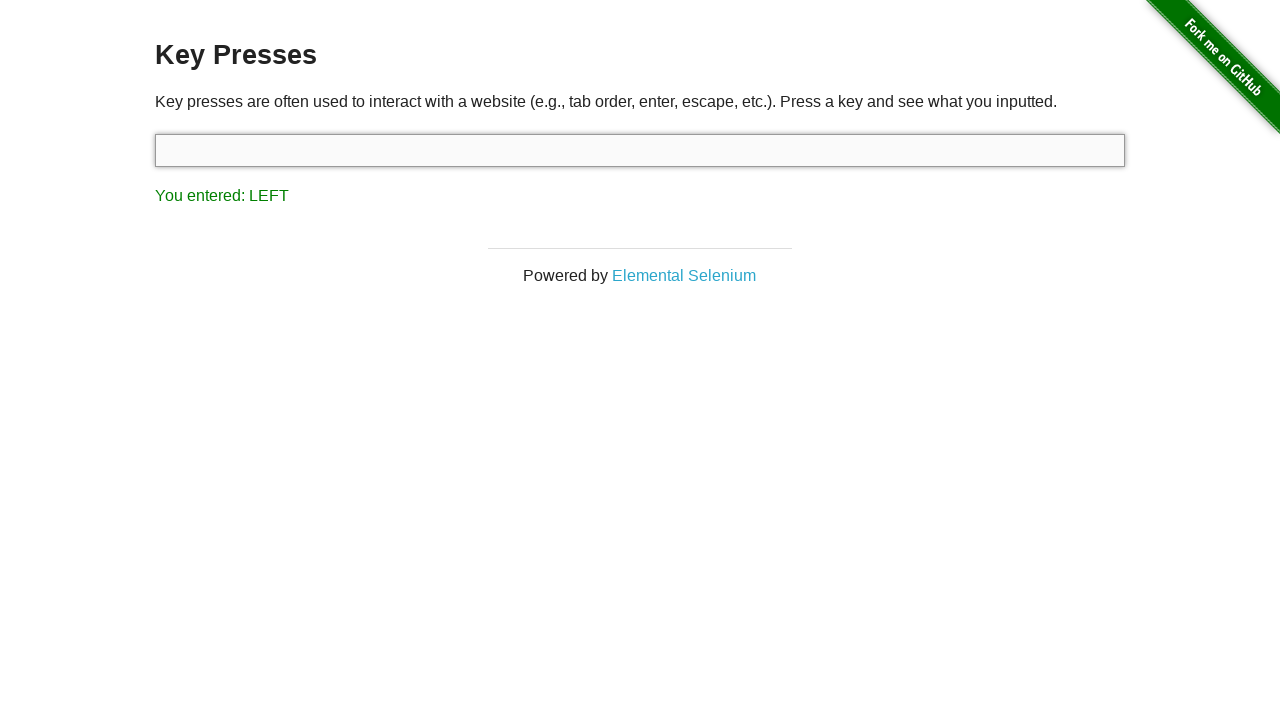

Verified result text contains 'You entered: LEFT'
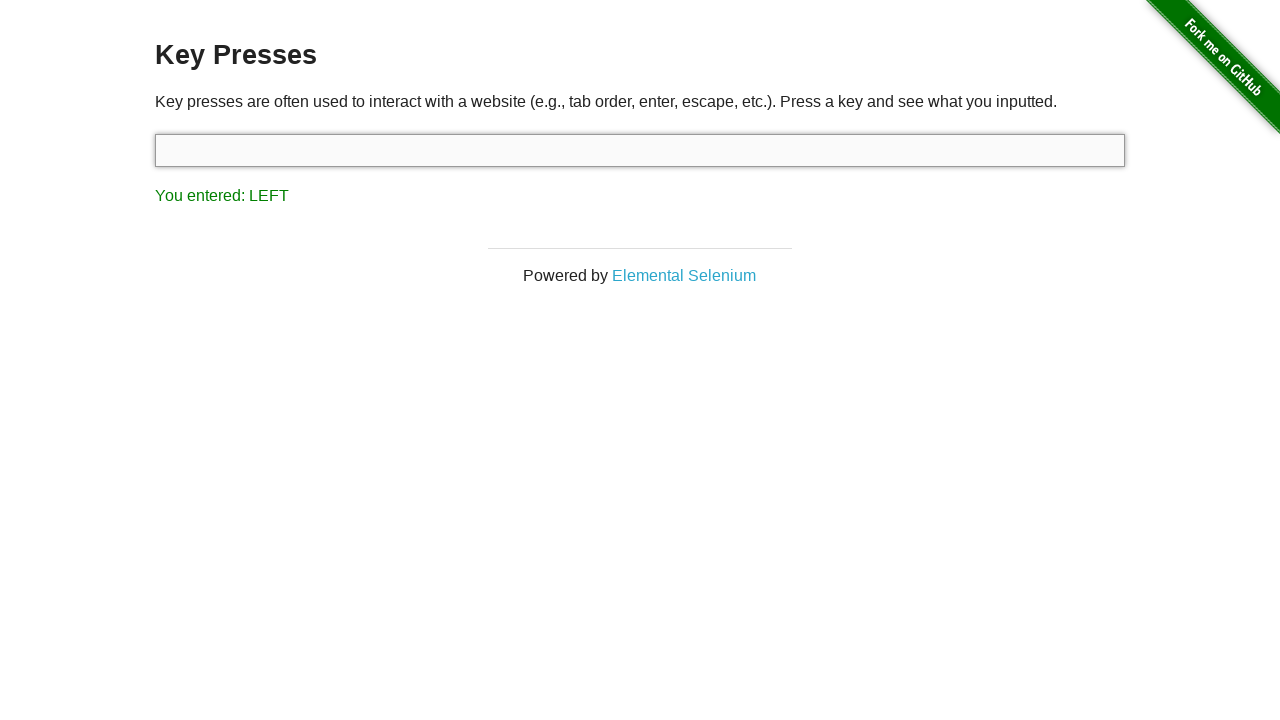

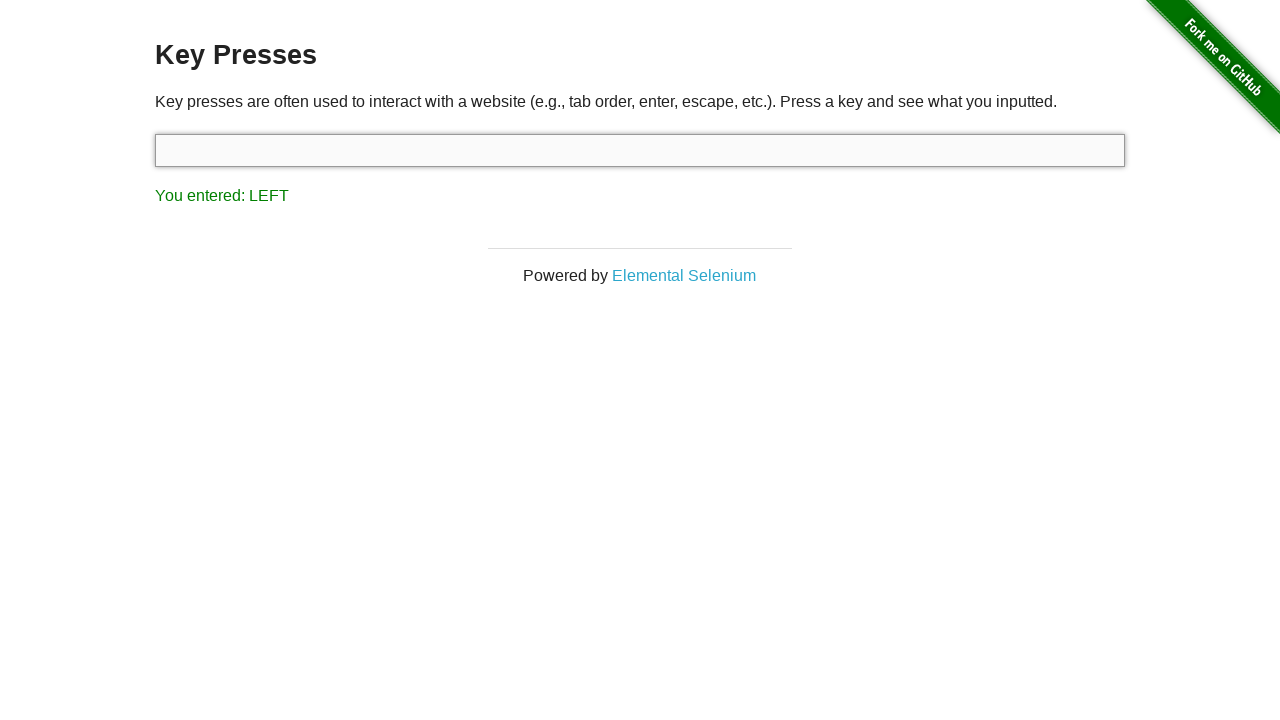